Tests that clicking the Checkout button navigates to the Checkout page and verifies the h2 heading text

Starting URL: https://webshop-agil-testautomatiserare.netlify.app

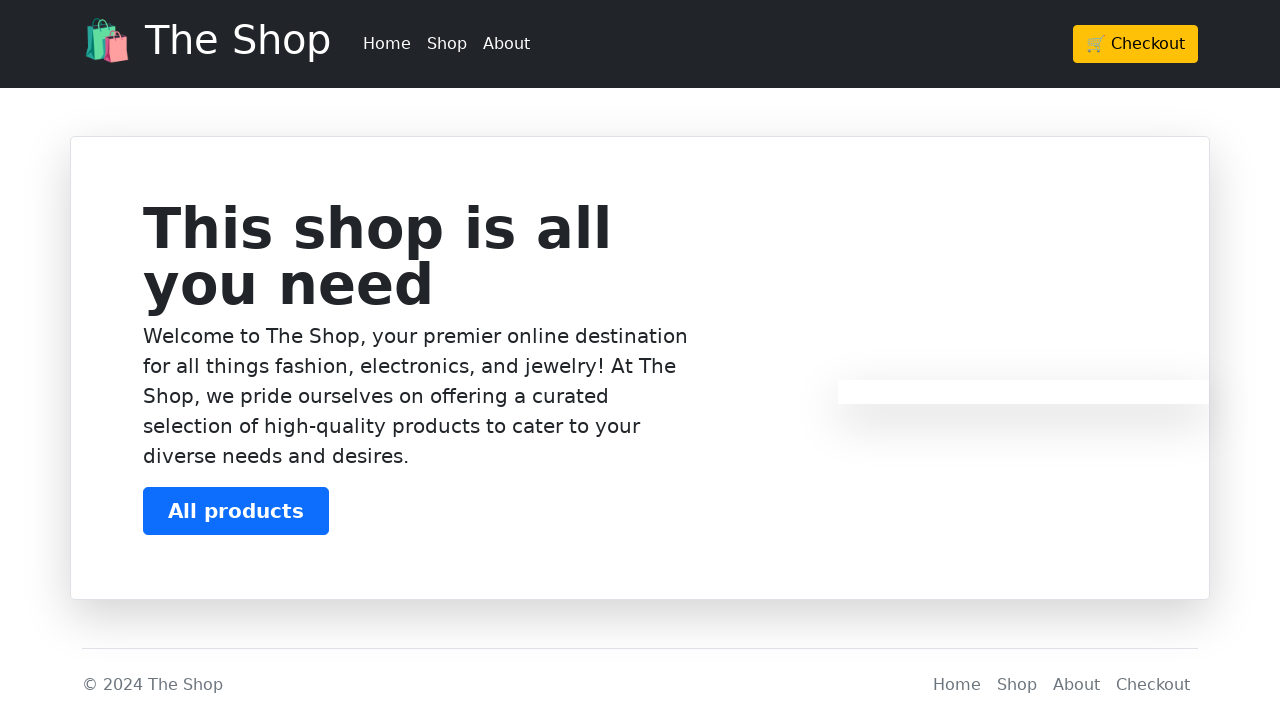

Clicked Checkout button at (1136, 44) on a:has-text('Checkout')
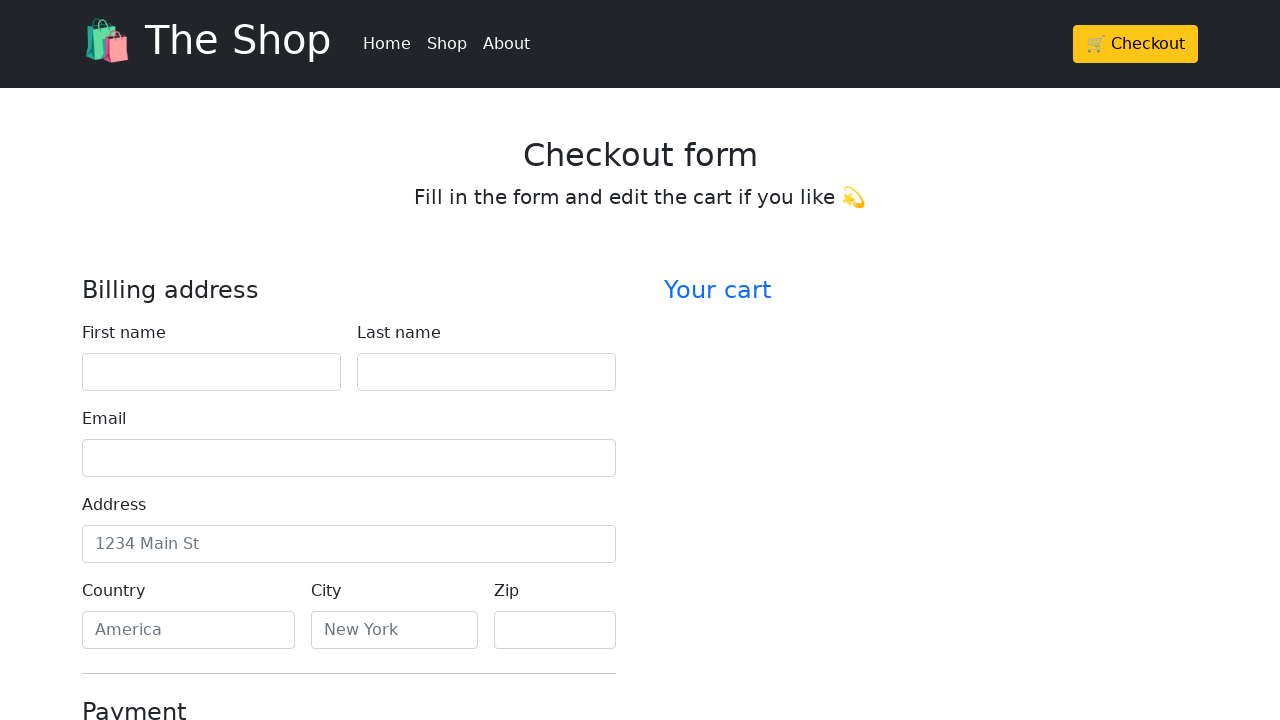

Checkout form h2 heading became visible
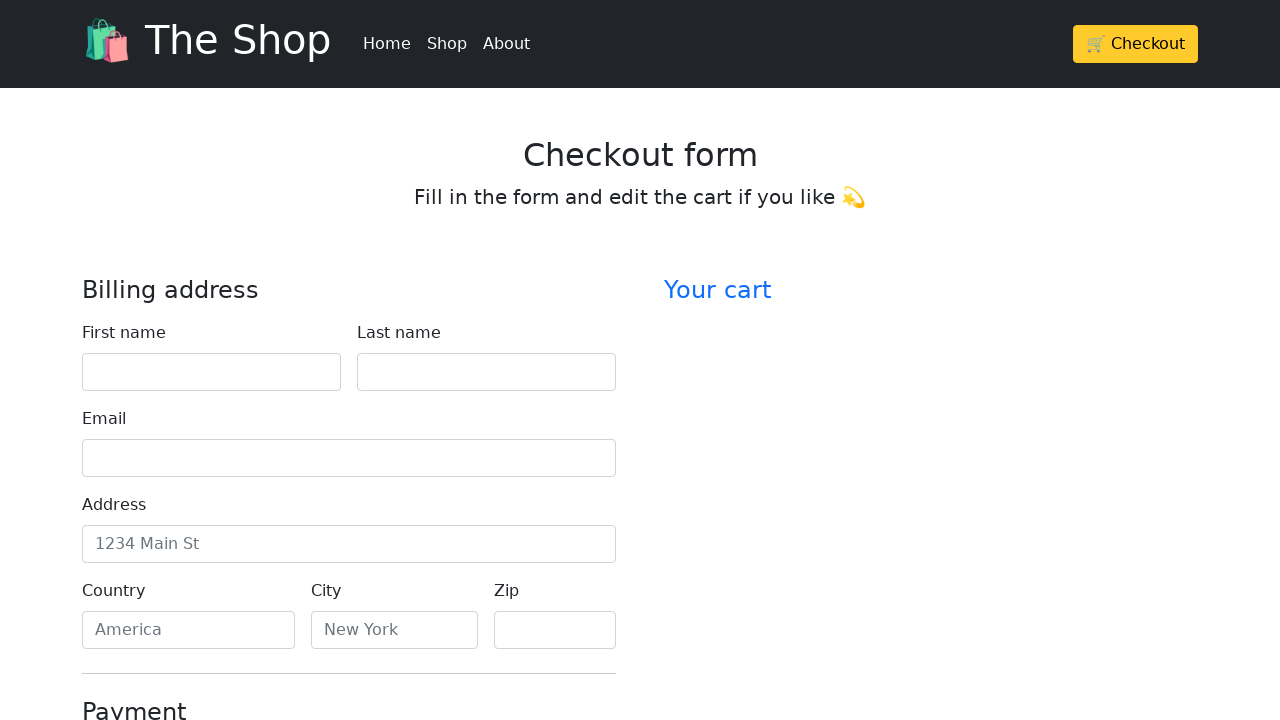

Verified h2 heading text is 'Checkout form'
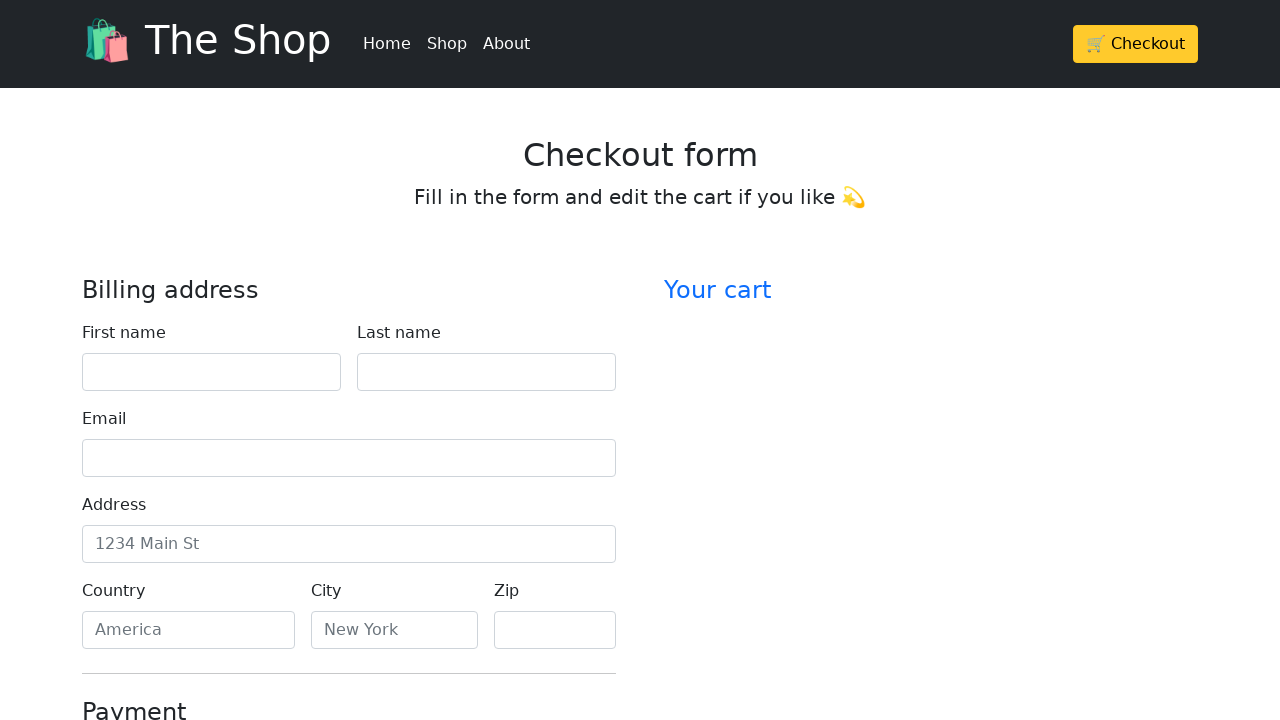

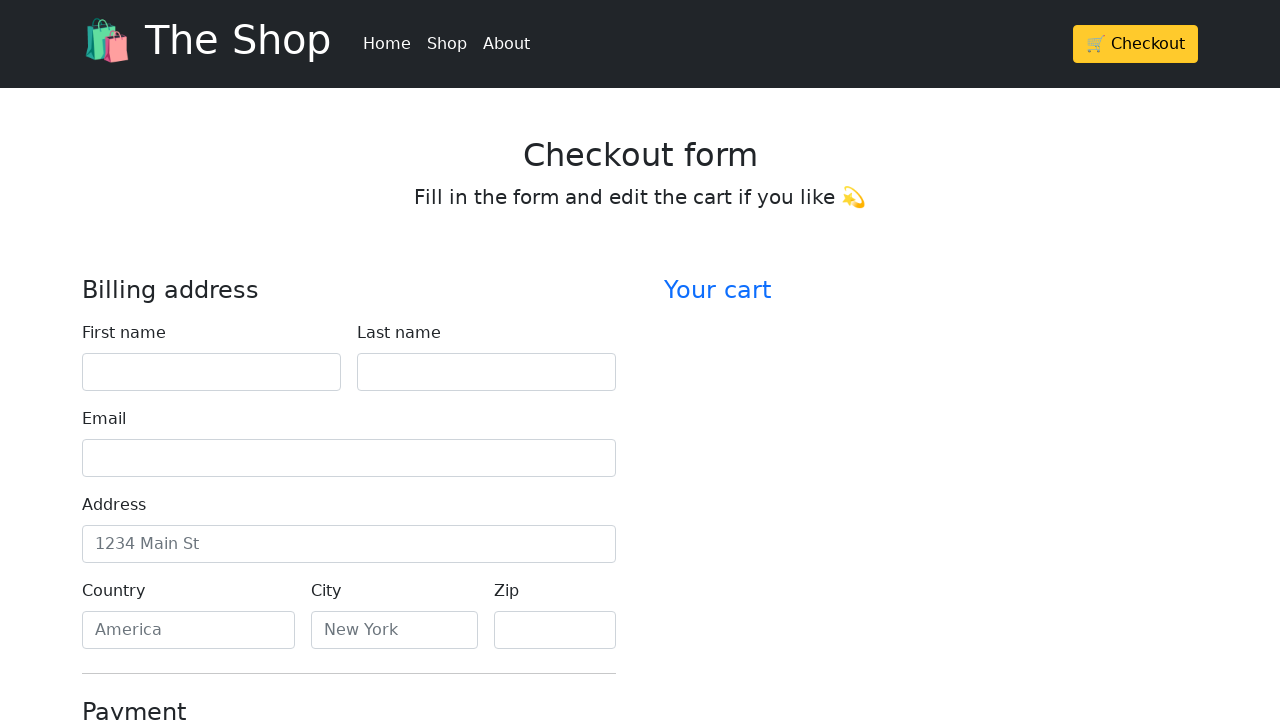